Tests checkbox functionality by checking and unchecking a checkbox, and counting total checkboxes on the page

Starting URL: https://rahulshettyacademy.com/AutomationPractice/

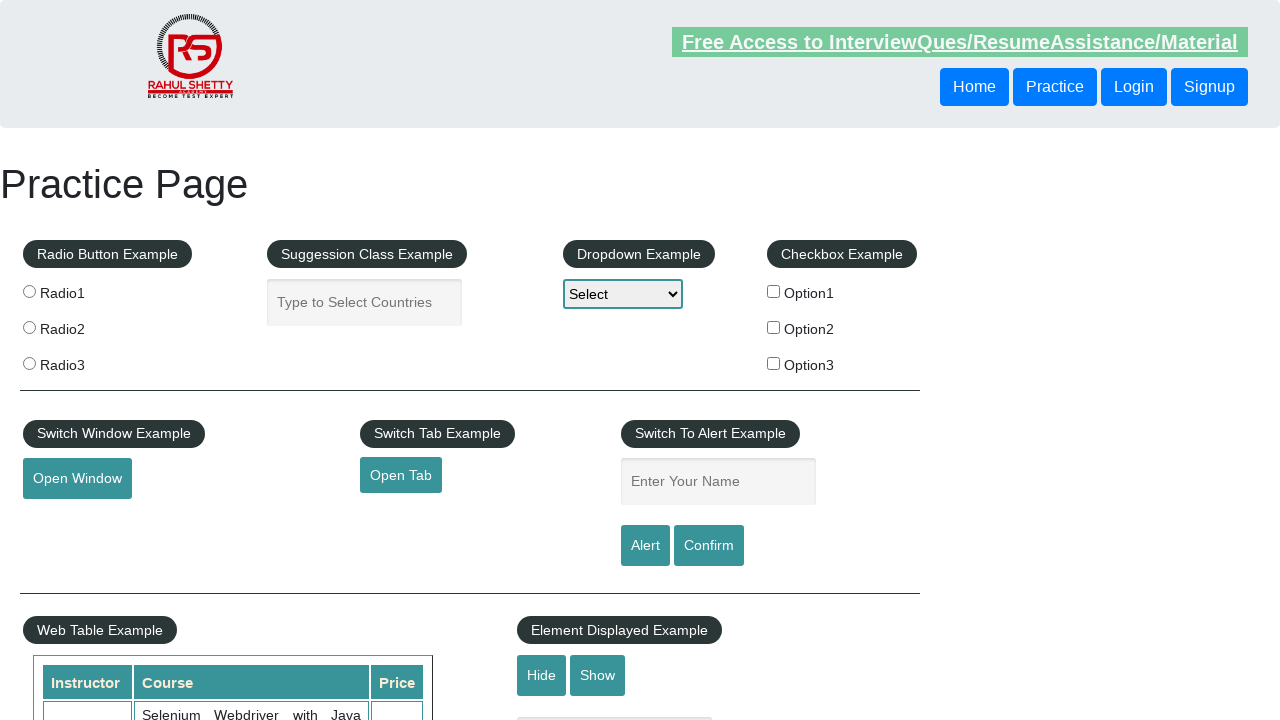

Clicked checkbox option 1 to check it at (774, 291) on #checkBoxOption1
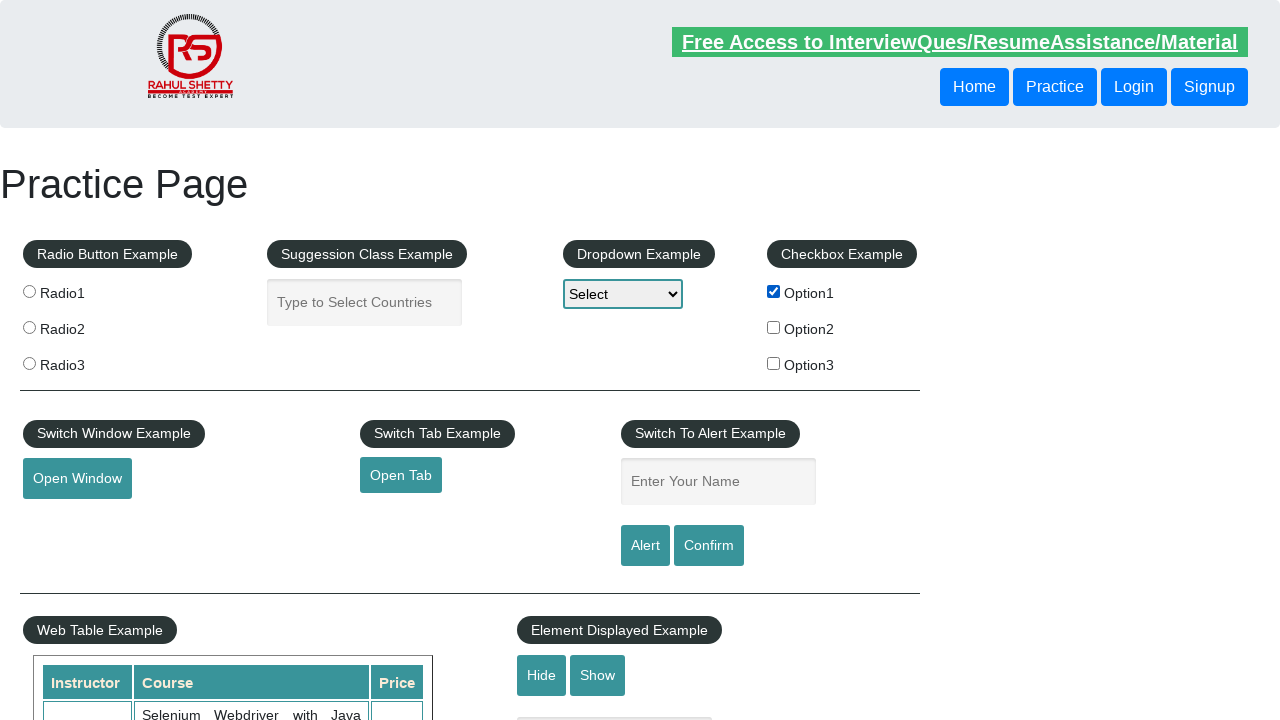

Verified checkbox option 1 is selected: True
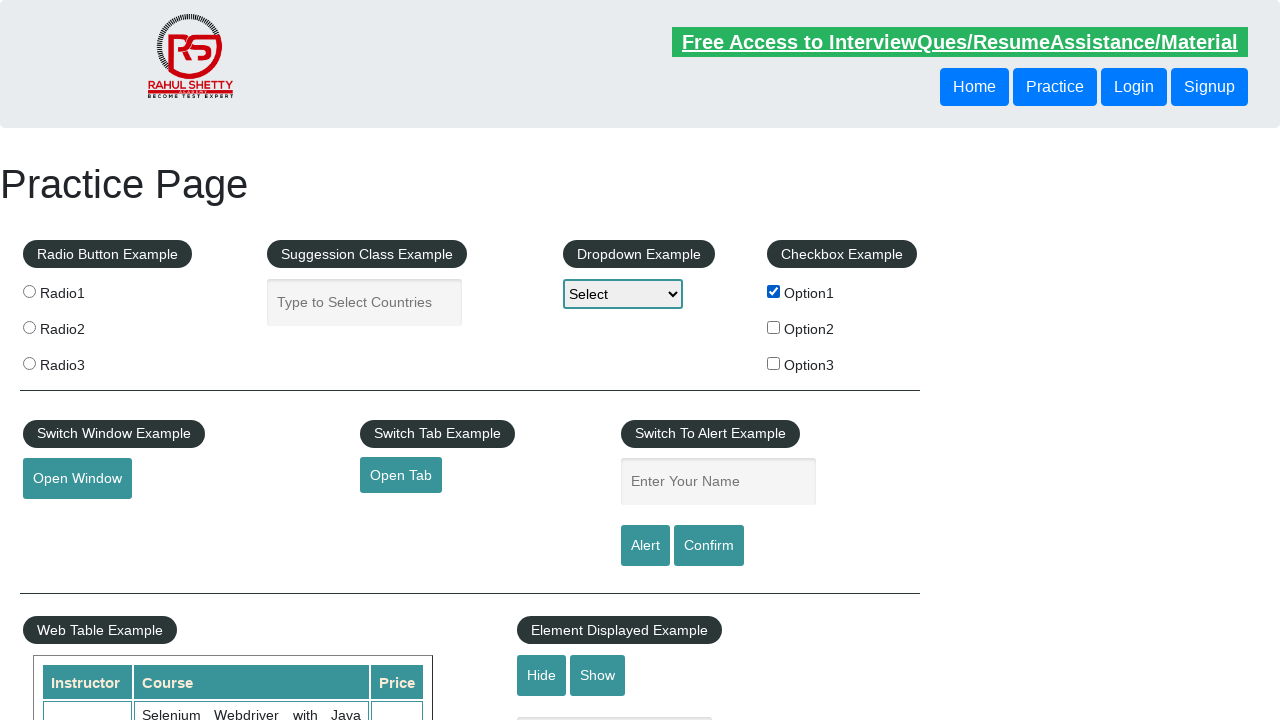

Clicked checkbox option 1 to uncheck it at (774, 291) on #checkBoxOption1
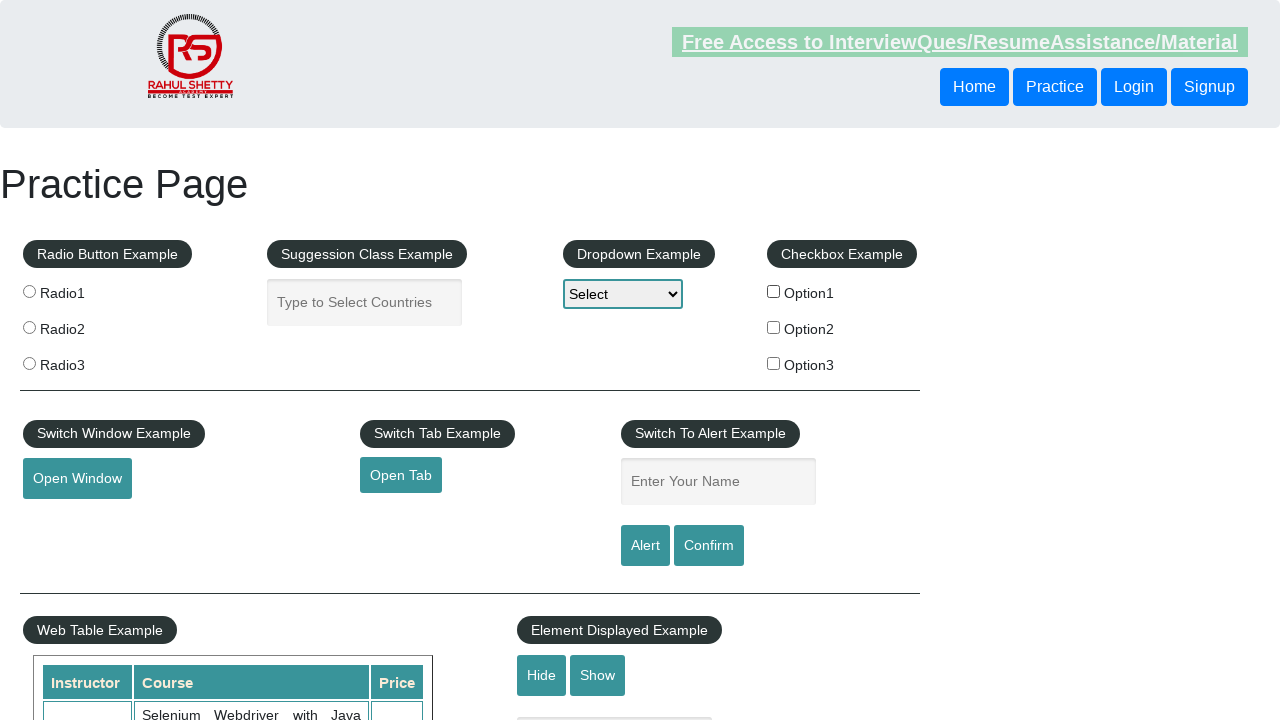

Verified checkbox option 1 is unselected: False
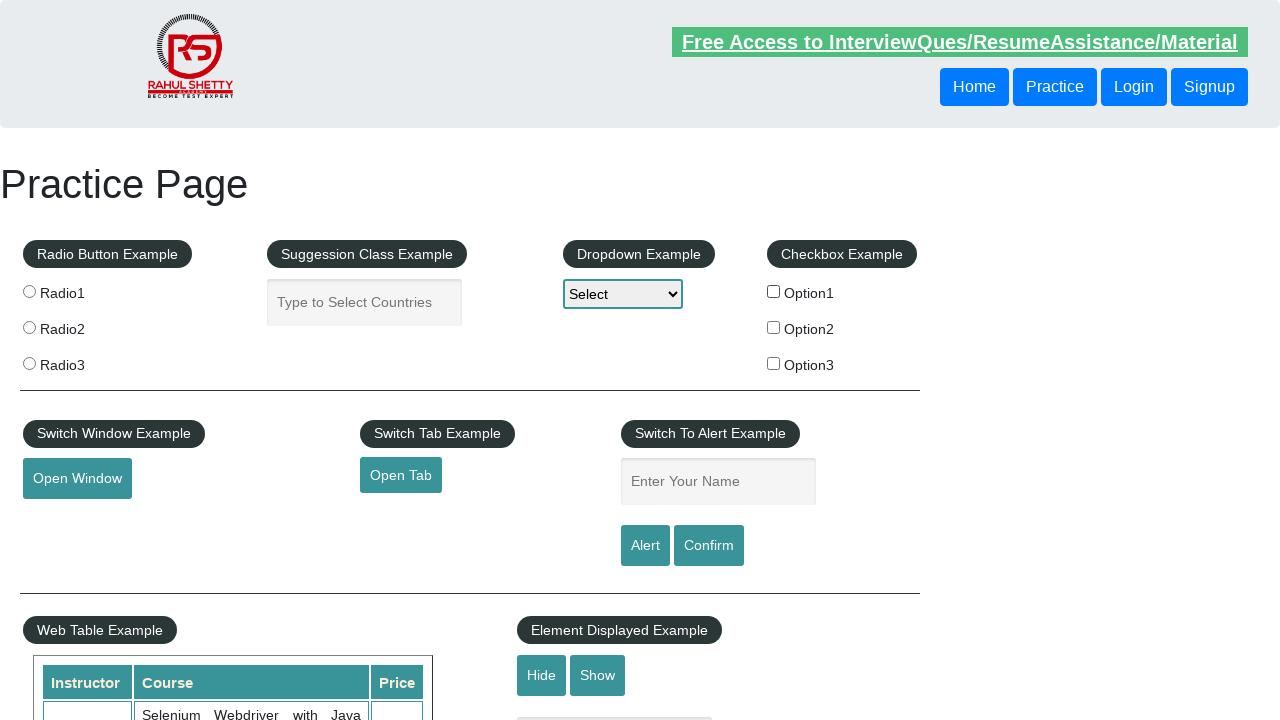

Counted total checkboxes on the page: 3
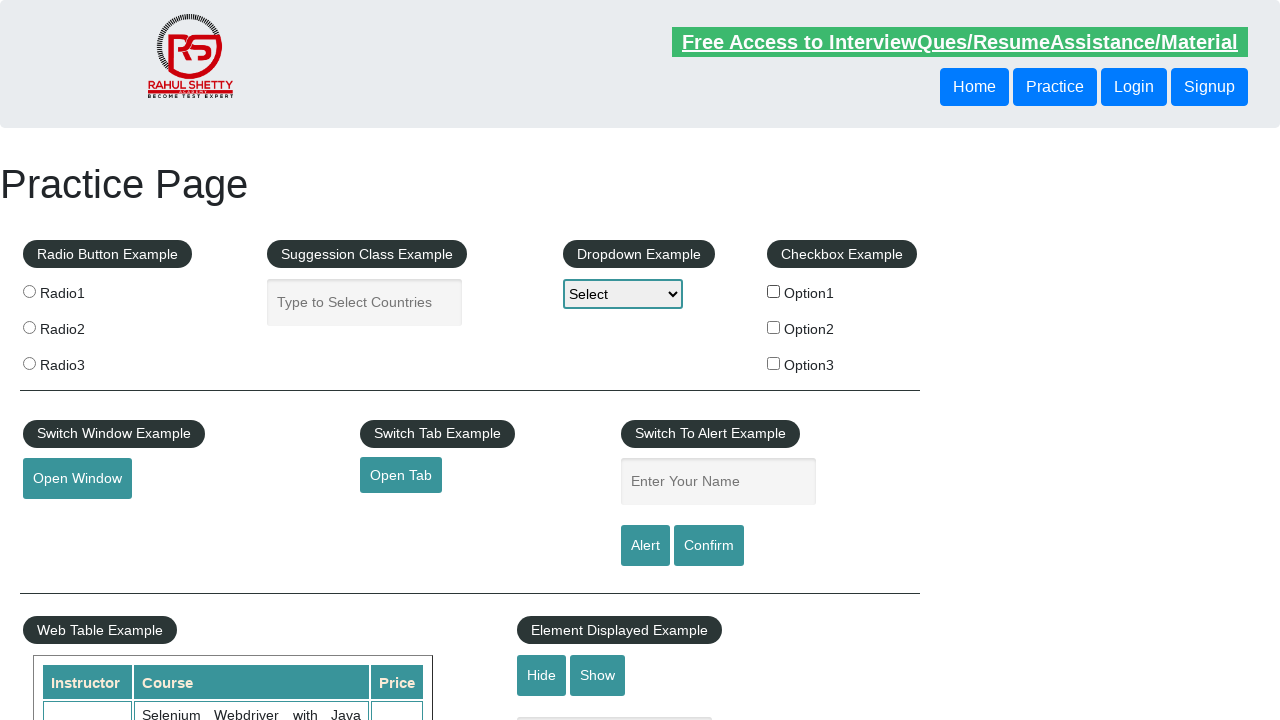

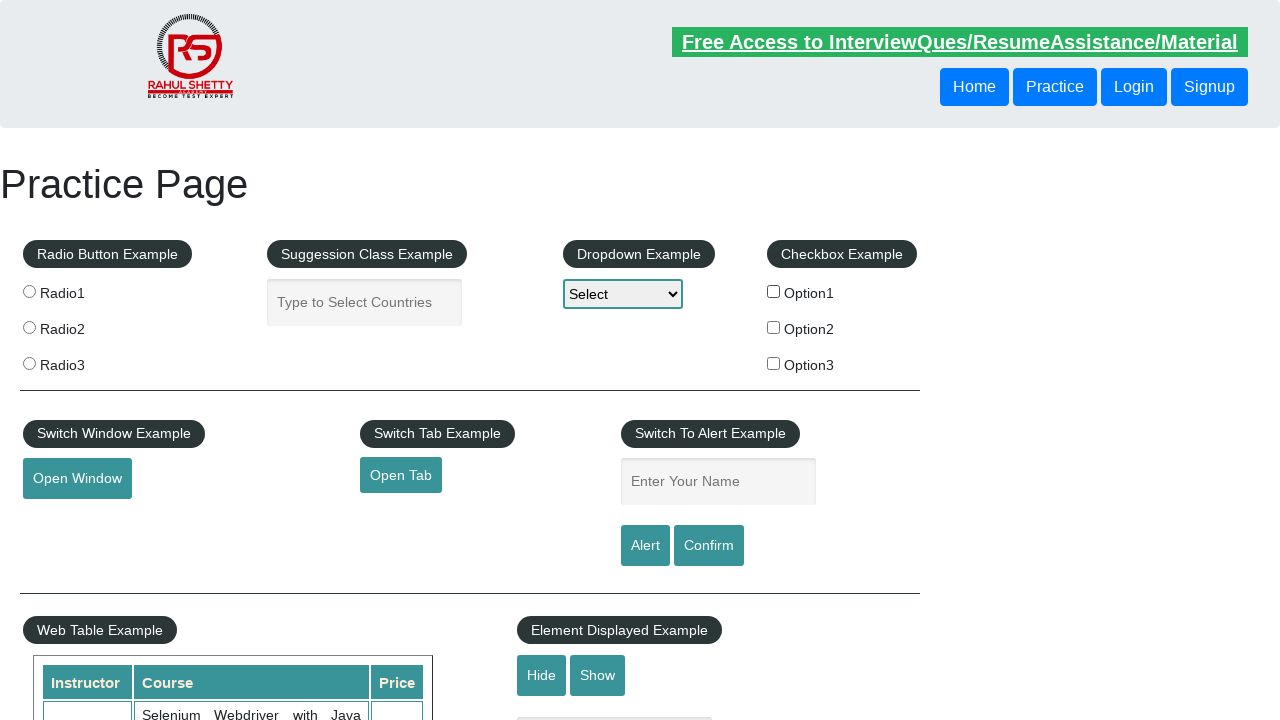